Tests alert handling functionality by filling a name field, triggering a confirmation alert, and reading the alert text

Starting URL: https://rahulshettyacademy.com/AutomationPractice/

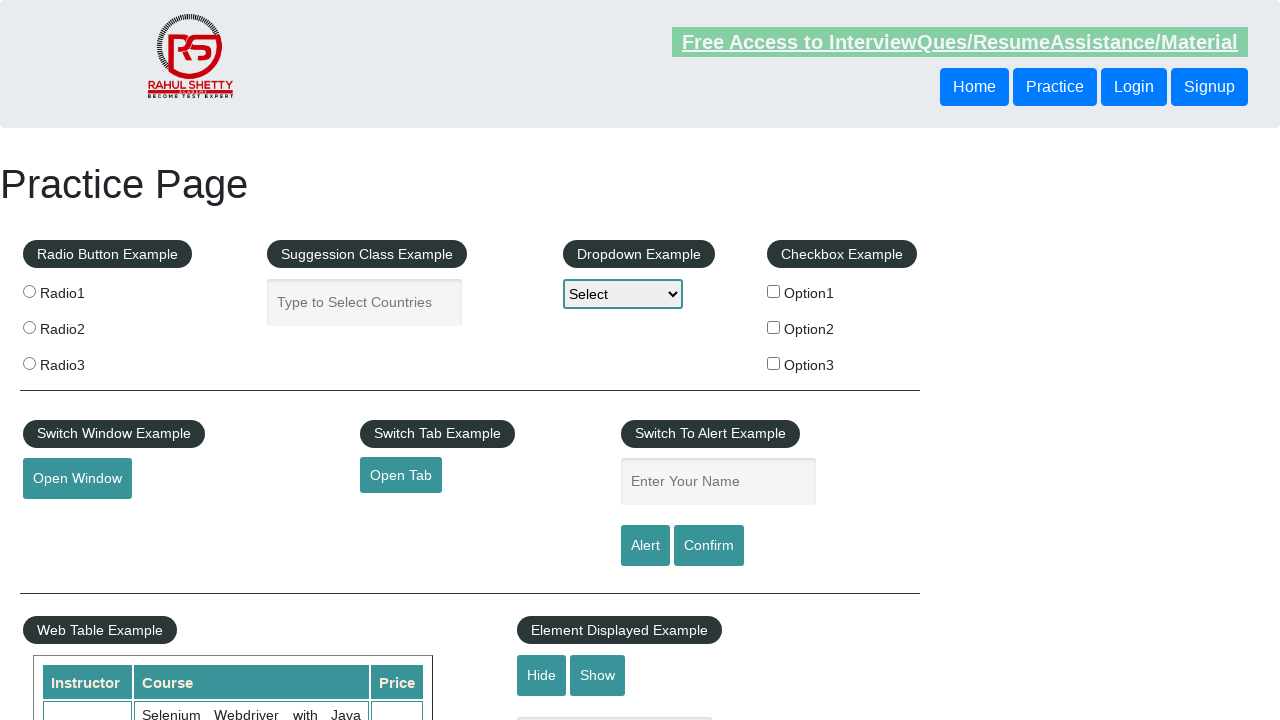

Filled name field with 'Shein' using JavaScript
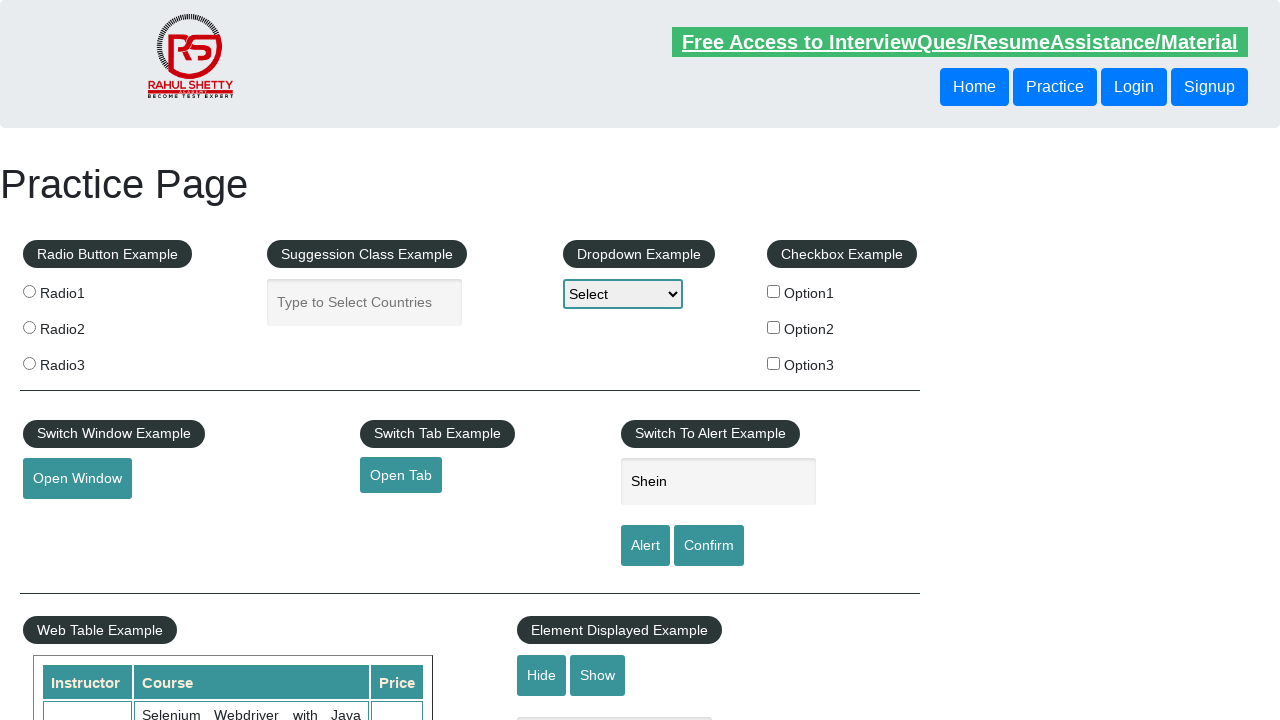

Clicked confirm button to trigger alert at (709, 546) on input#confirmbtn
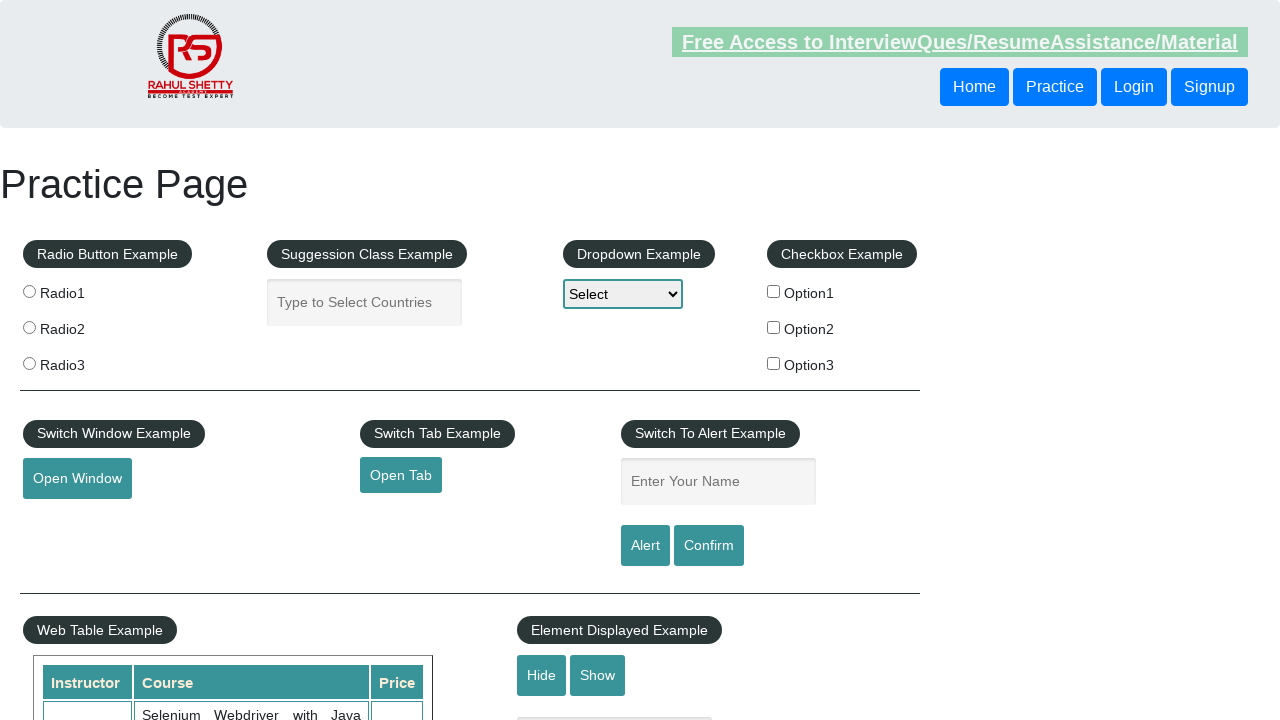

Set up dialog handler to capture alert message
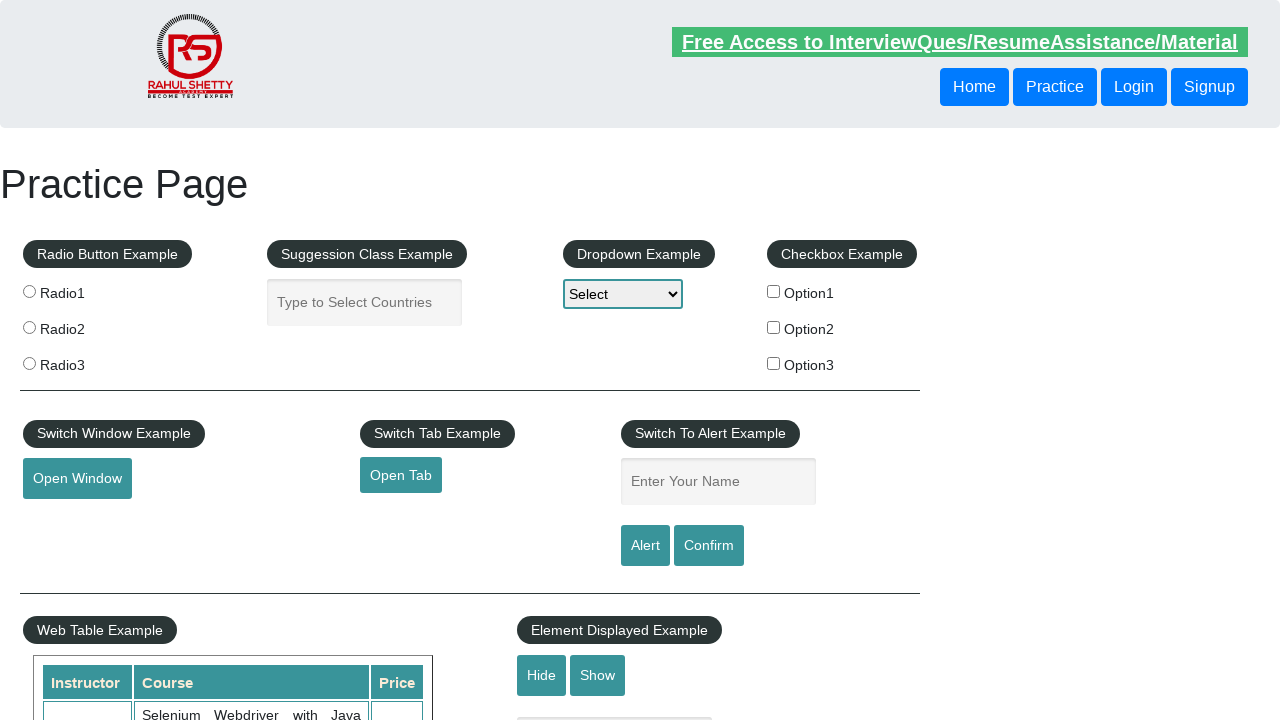

Waited 1000ms for alert to appear
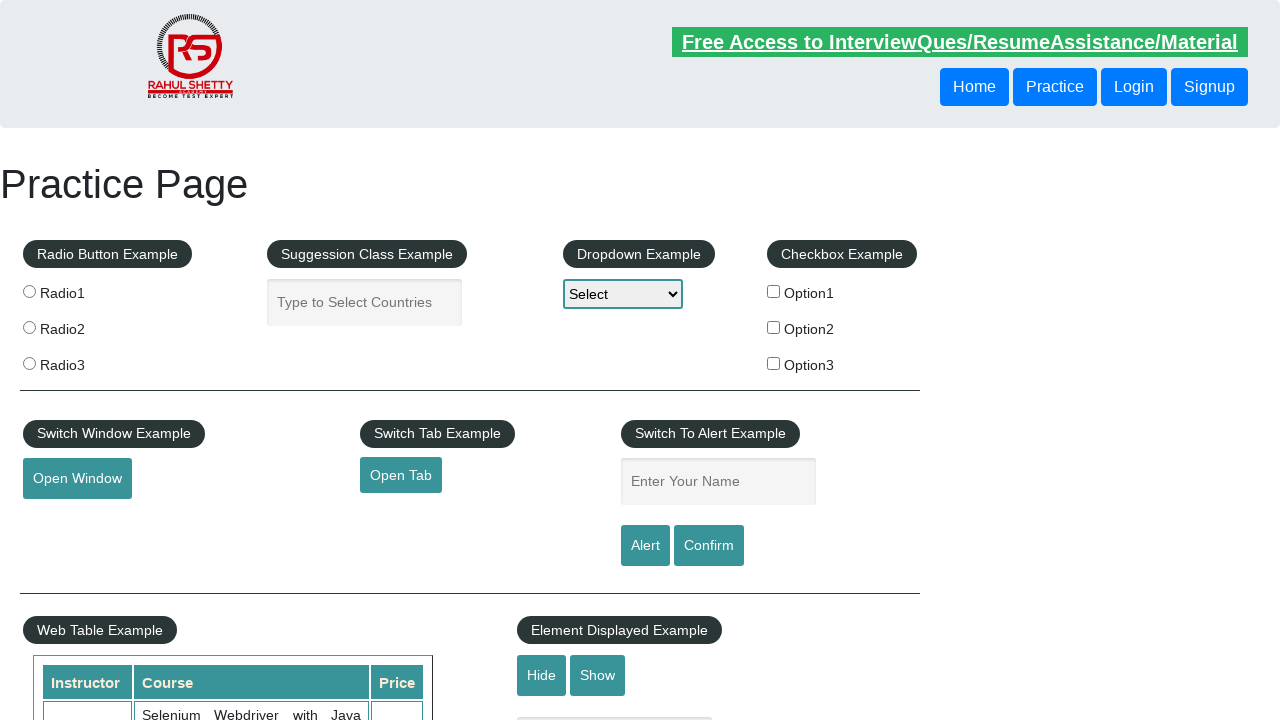

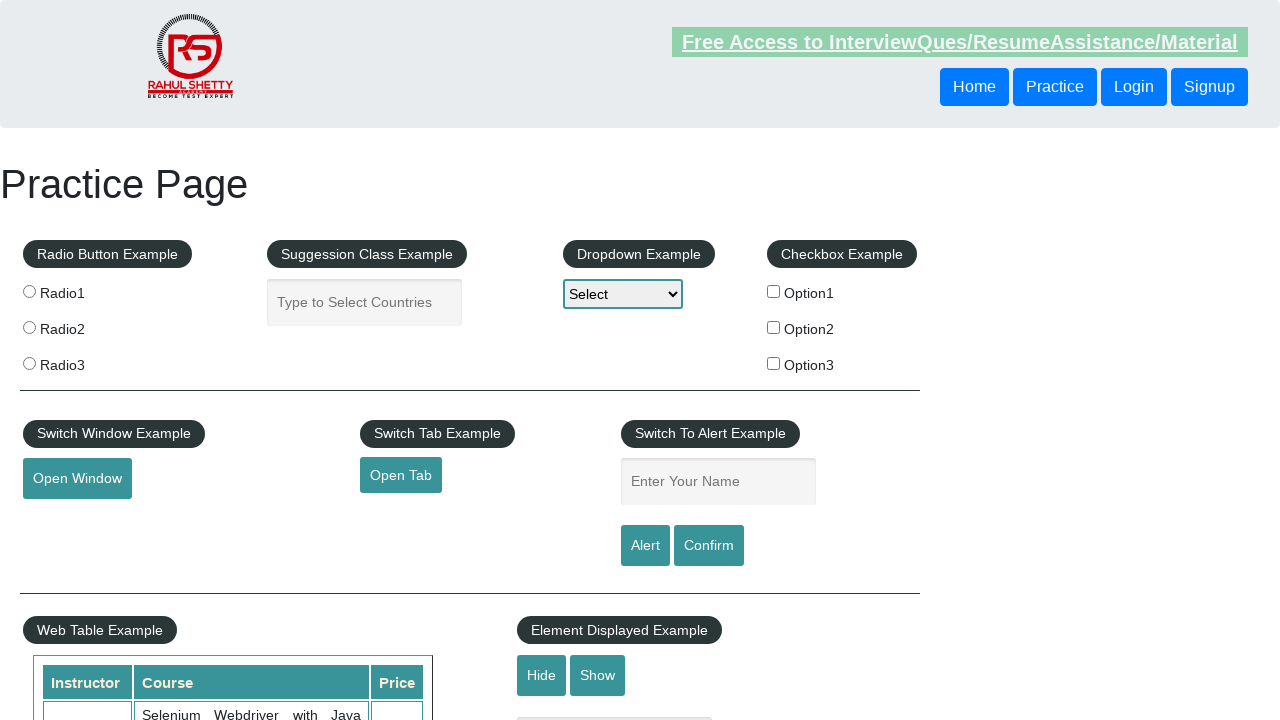